Tests implicit wait functionality by clicking a button that triggers delayed text display, then waits for and verifies the appearance of "WebDriver" text on the page.

Starting URL: http://seleniumpractise.blogspot.com/2016/08/how-to-use-explicit-wait-in-selenium.html

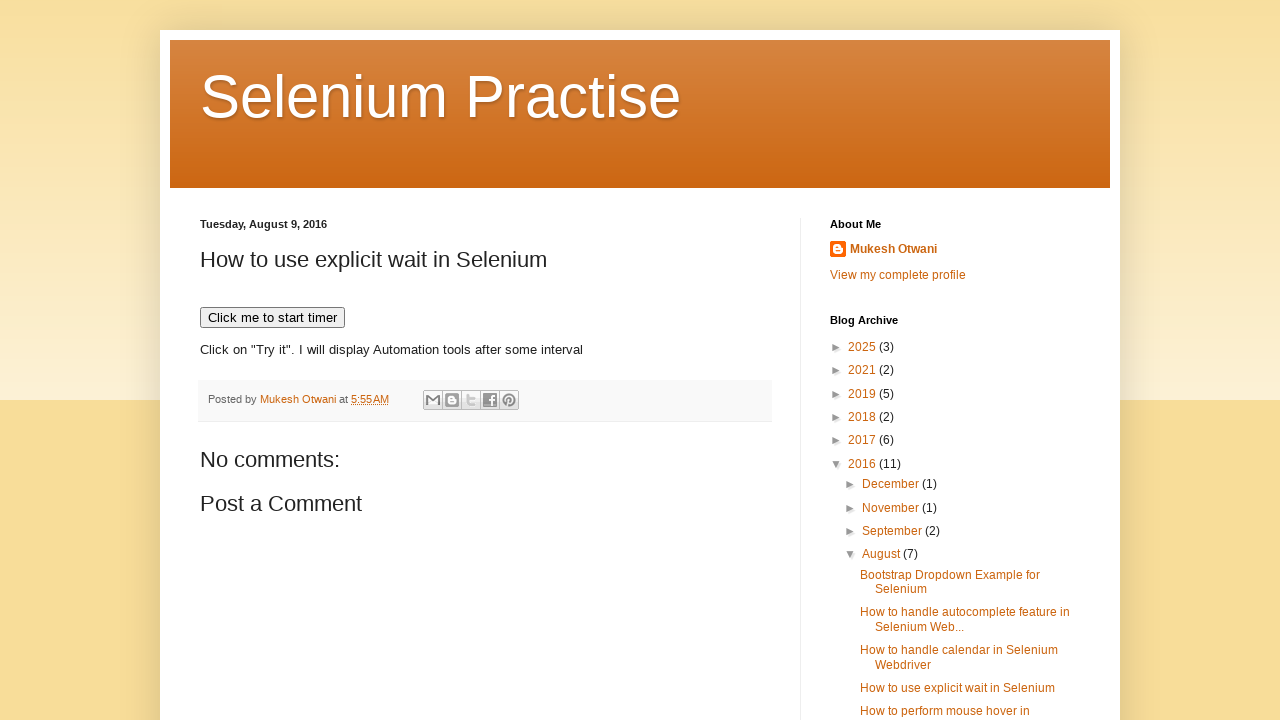

Navigated to Selenium practice page for explicit wait testing
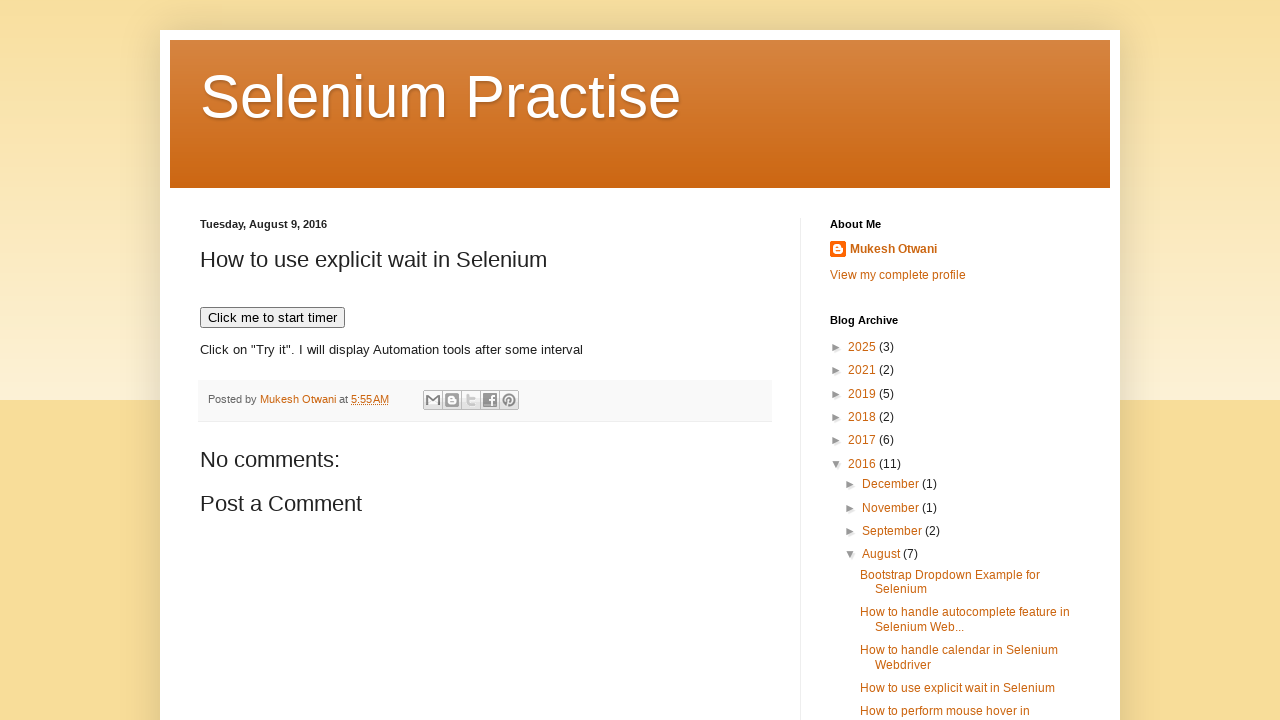

Clicked button to trigger delayed text display at (272, 318) on button[onclick='timedText()']
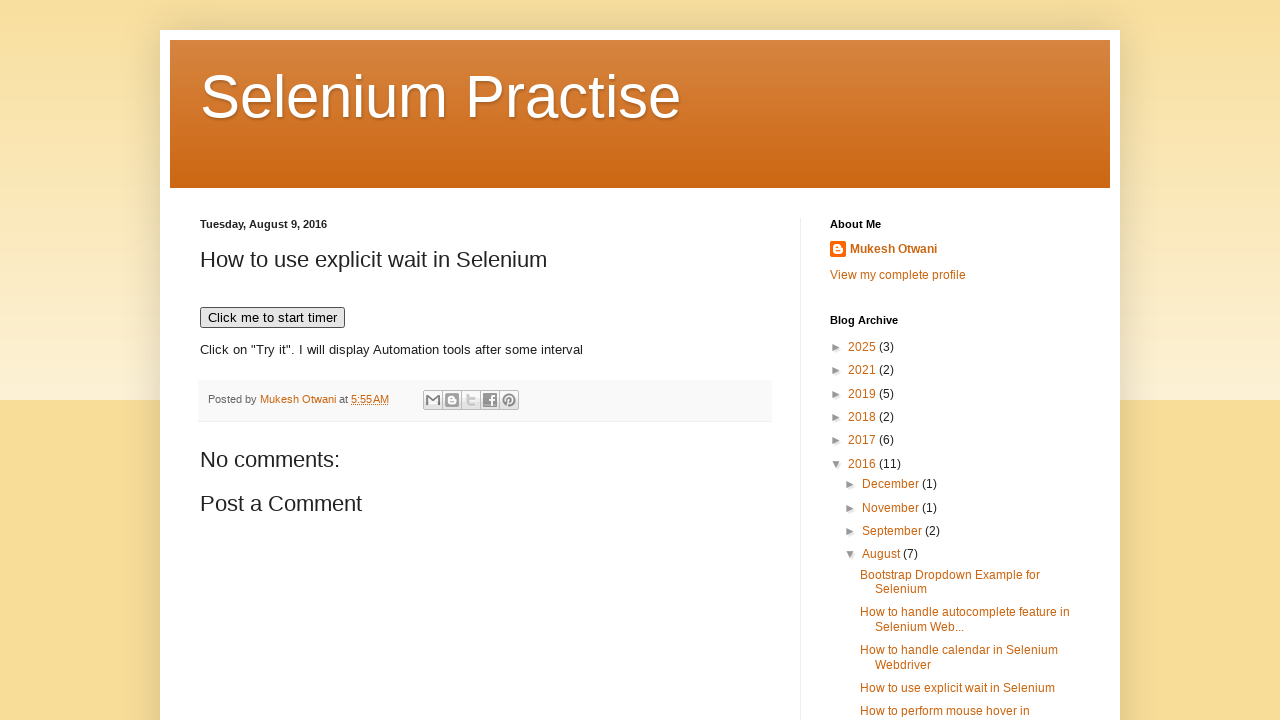

WebDriver text appeared after waiting for delayed display
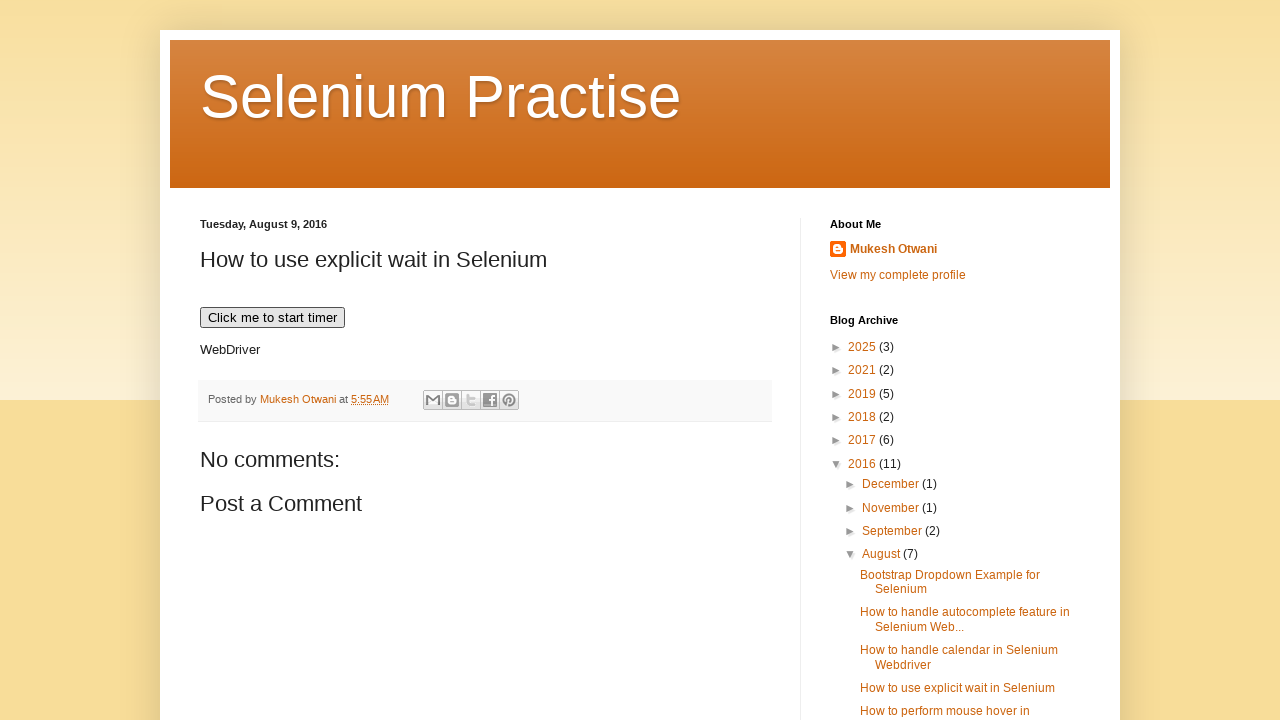

Located WebDriver text element on page
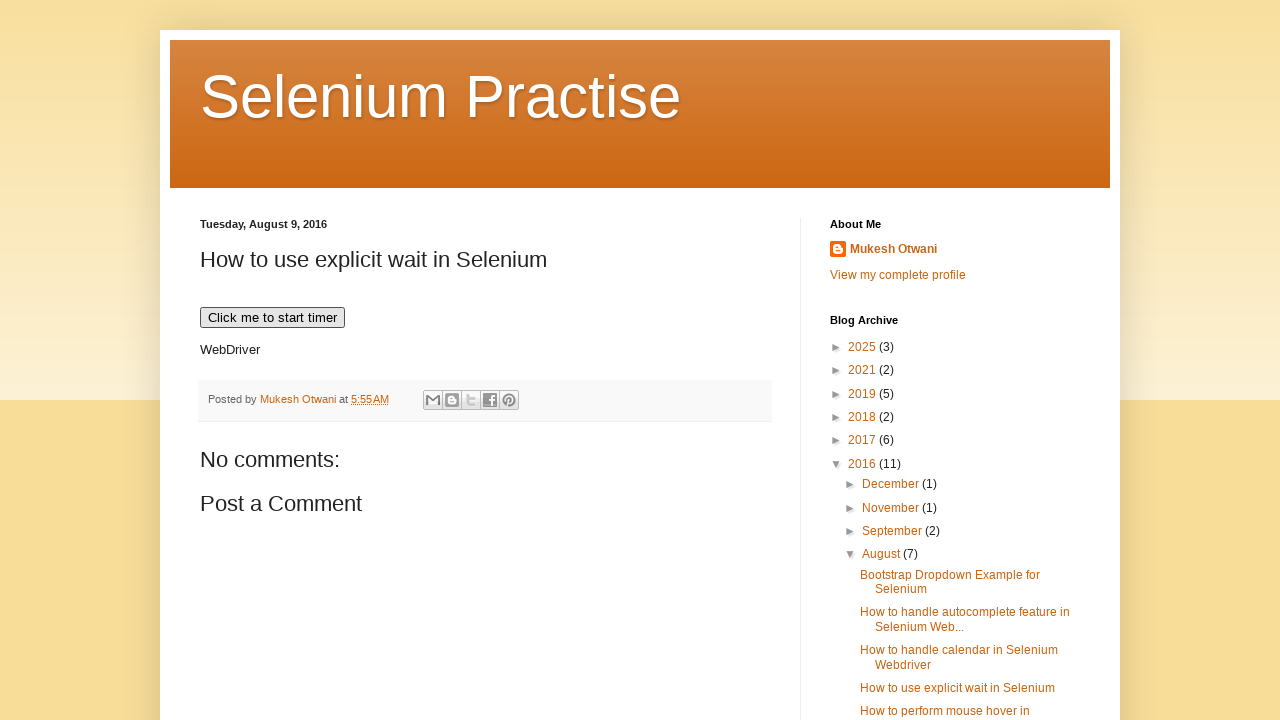

Verified text content: WebDriver
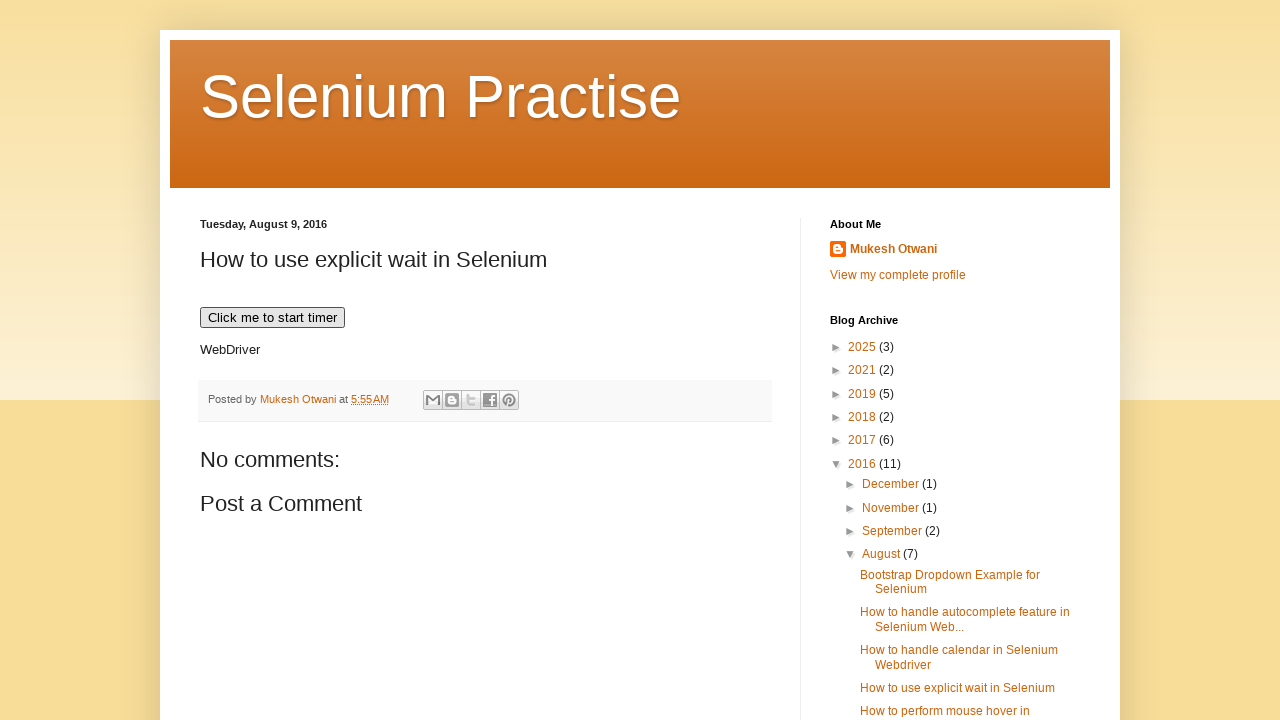

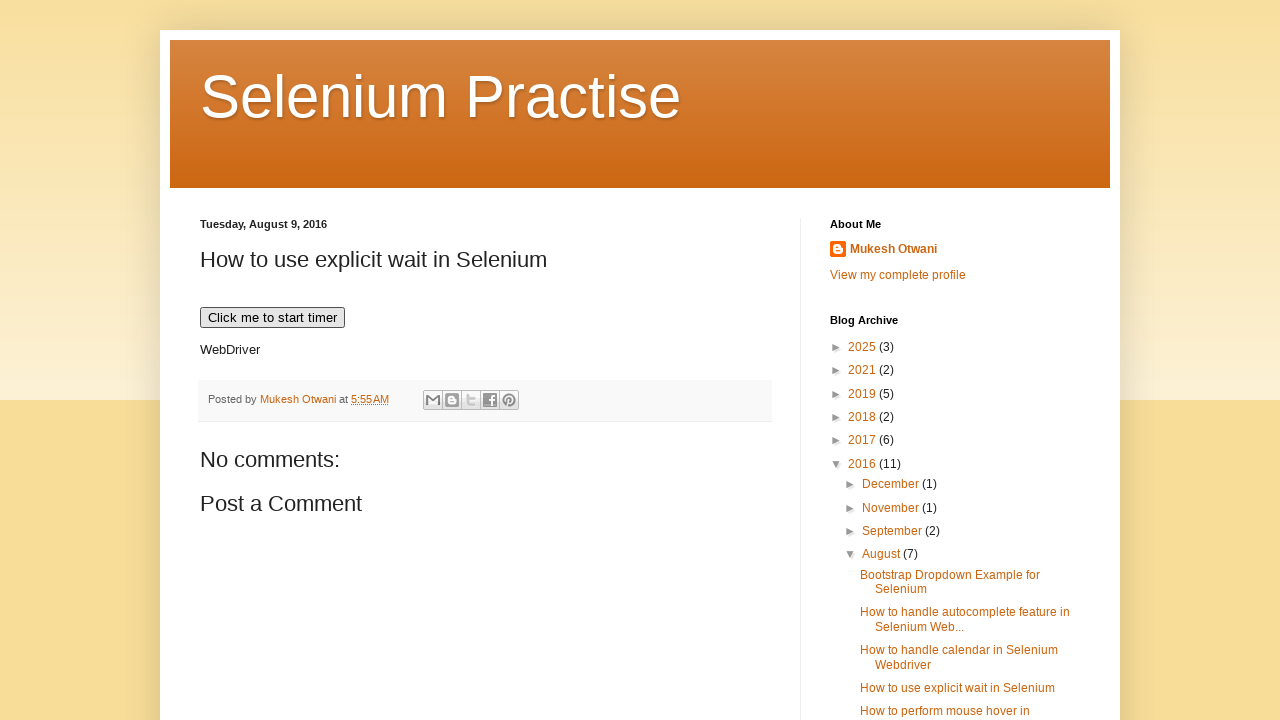